Tests checkbox functionality by clicking through multiple vehicle type checkboxes (bicycle, bike, hatchback, sedan, van, SUV, truck) on a practice site

Starting URL: https://chandanachaitanya.github.io/selenium-practice-site/

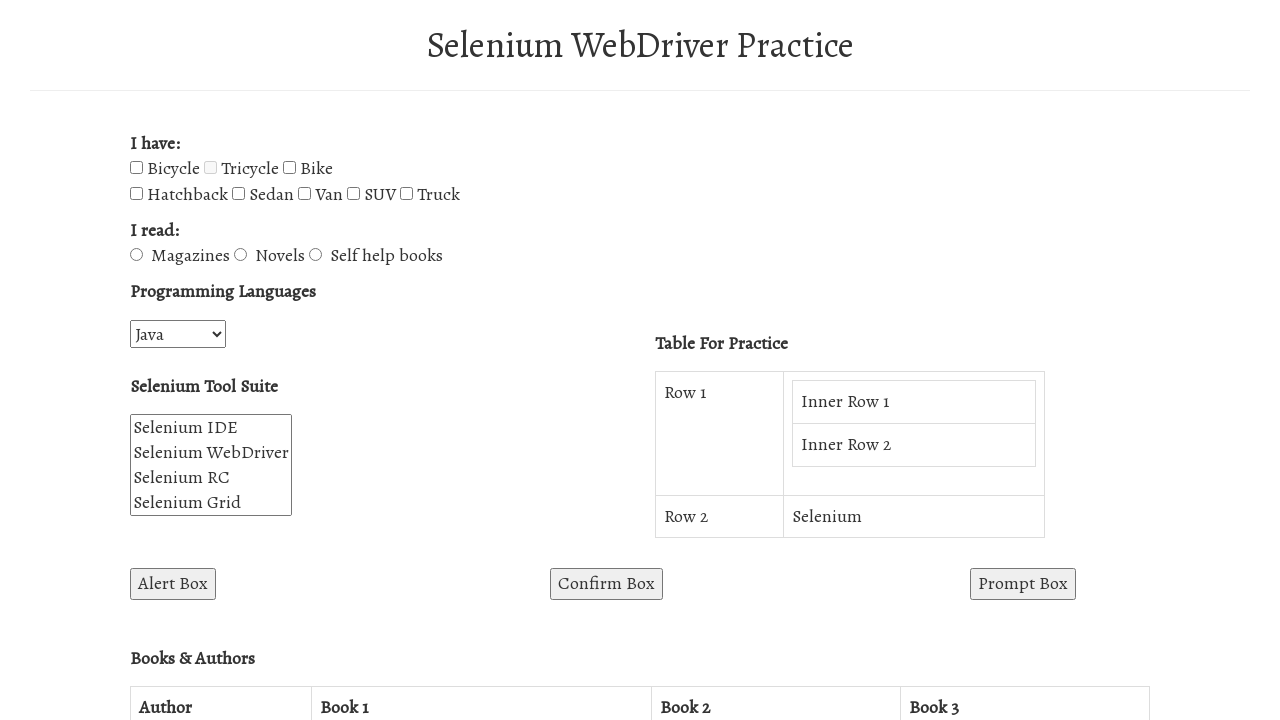

Clicked bicycle checkbox at (136, 168) on input#bicycle-checkbox
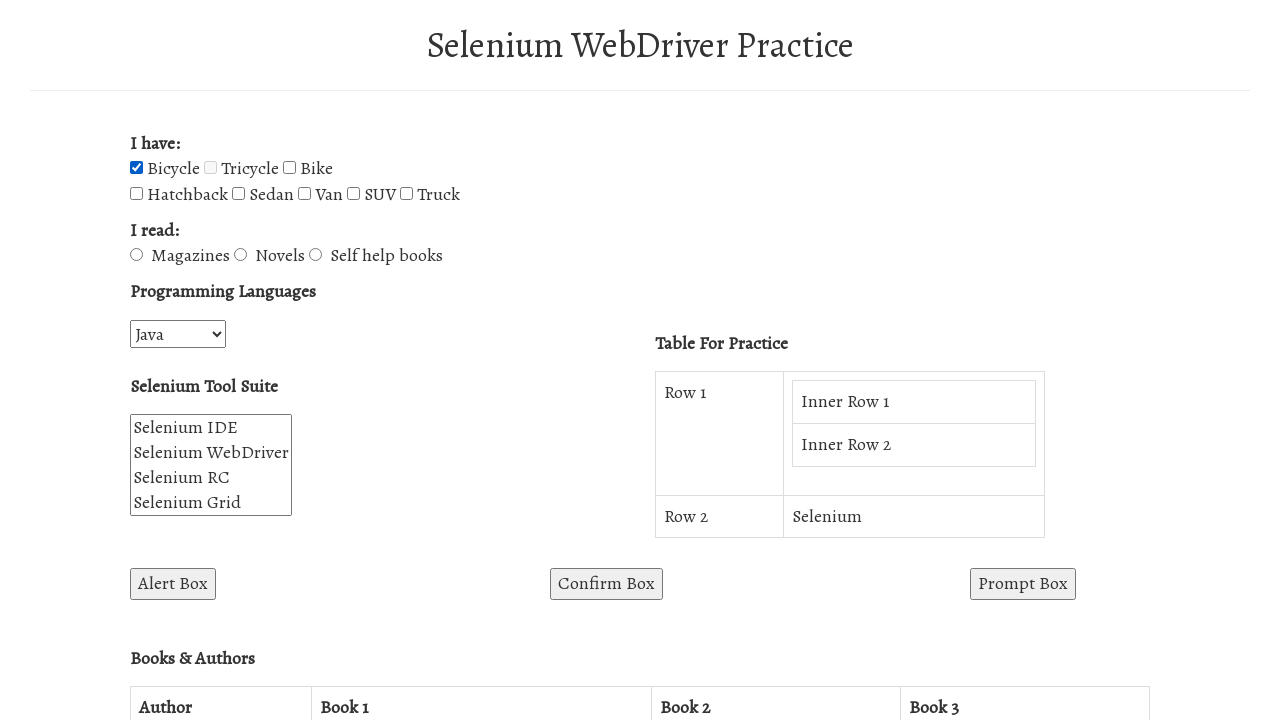

Clicked bike checkbox at (290, 168) on input#bike-checkbox
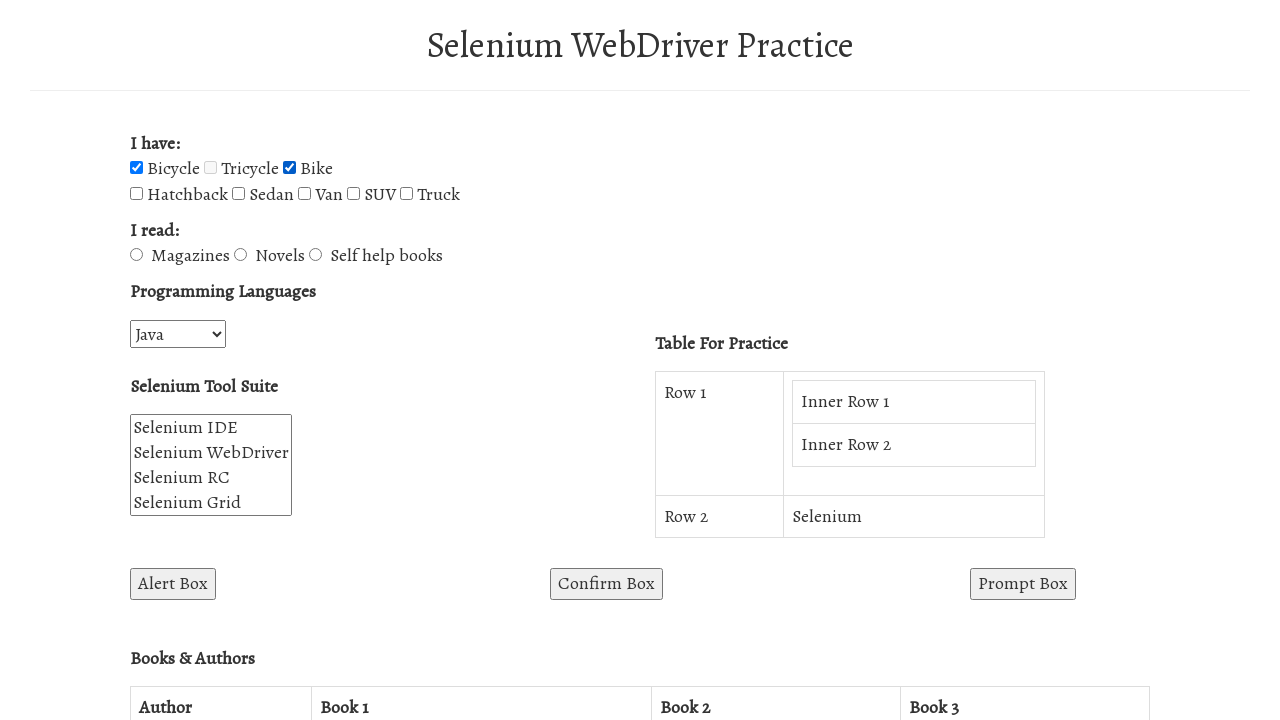

Clicked hatchback checkbox at (136, 194) on input#hatchback-checkbox
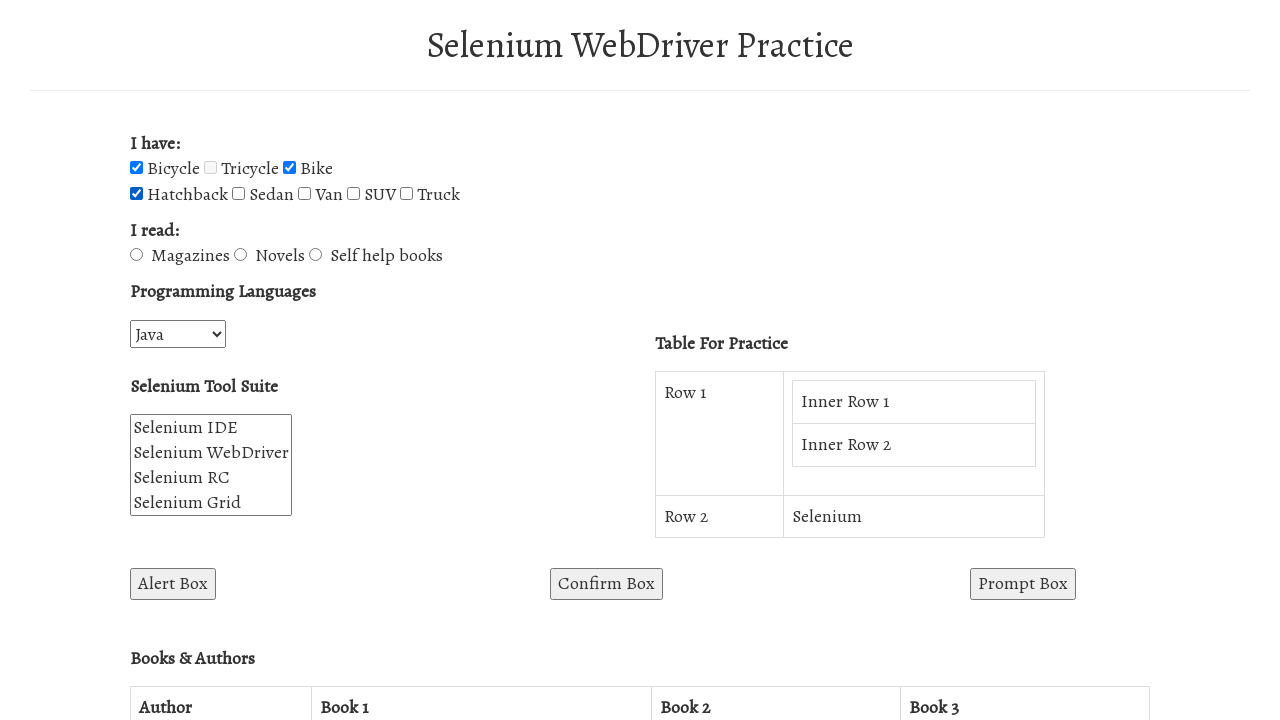

Clicked sedan checkbox at (238, 194) on input#sedan-checkbox
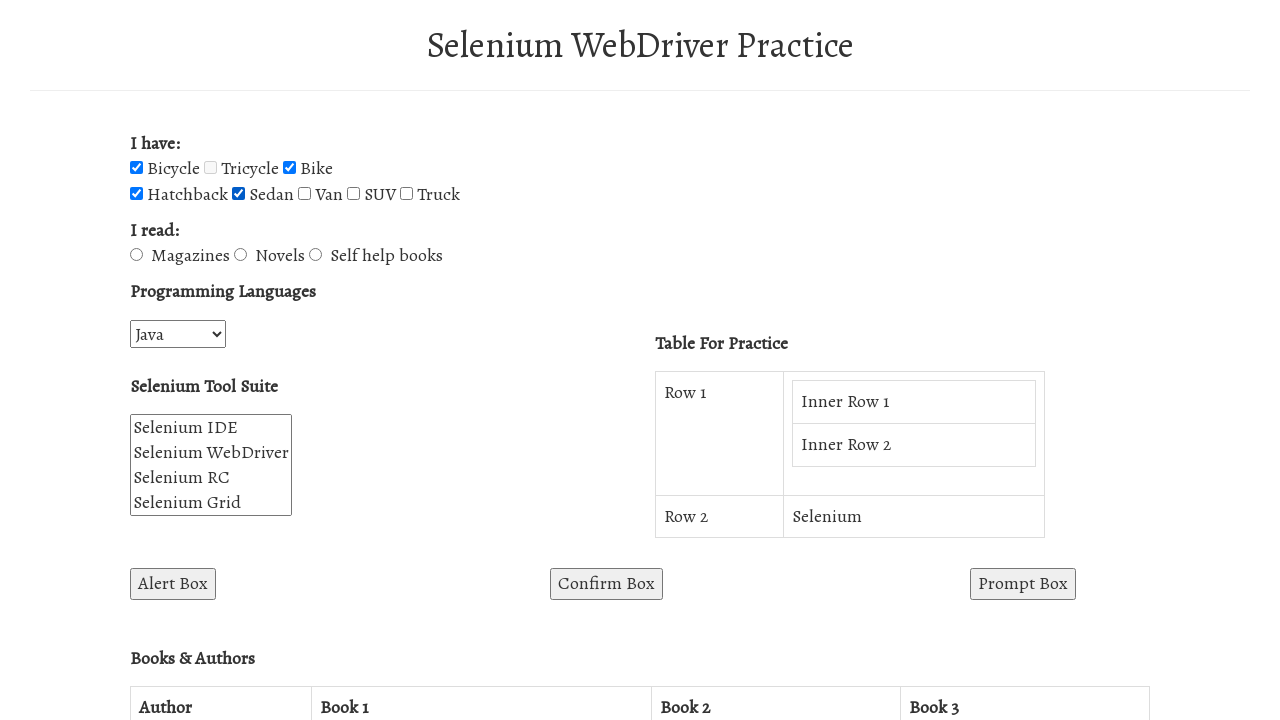

Clicked van checkbox at (304, 194) on input#van-checkbox
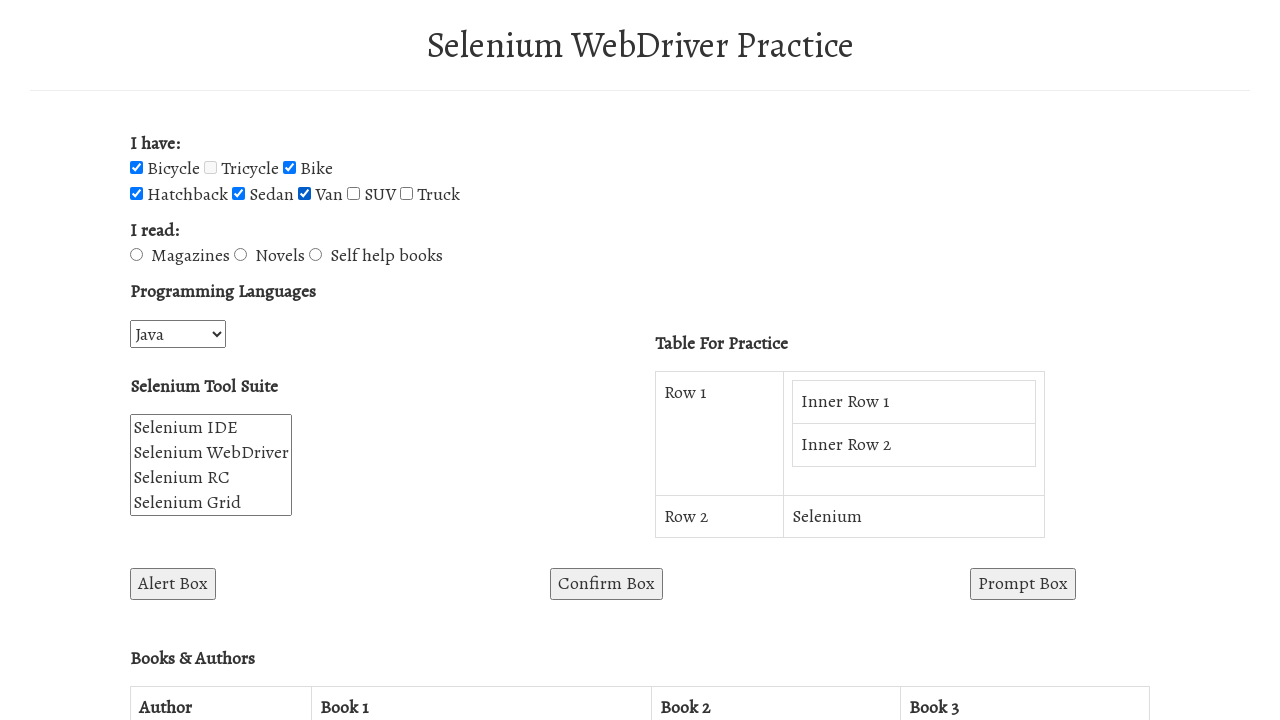

Clicked SUV checkbox at (354, 194) on input#suv-checkbox
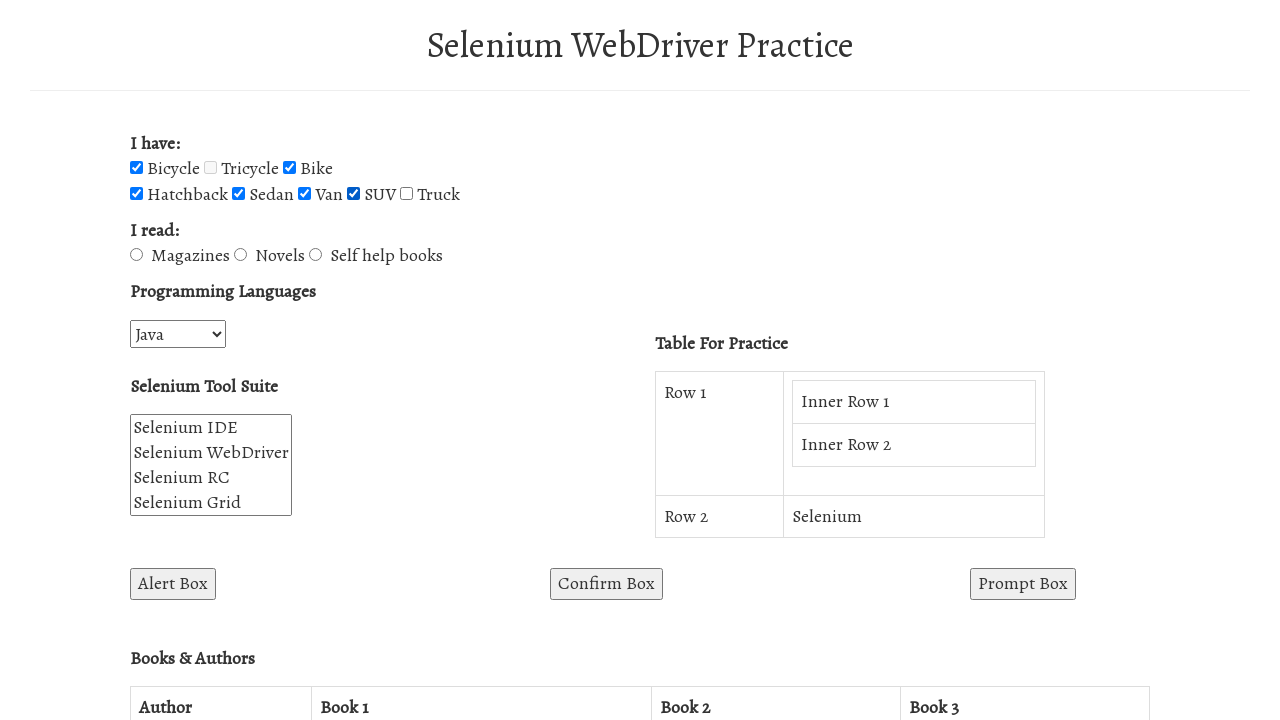

Clicked truck checkbox at (406, 194) on input#truck-checkbox
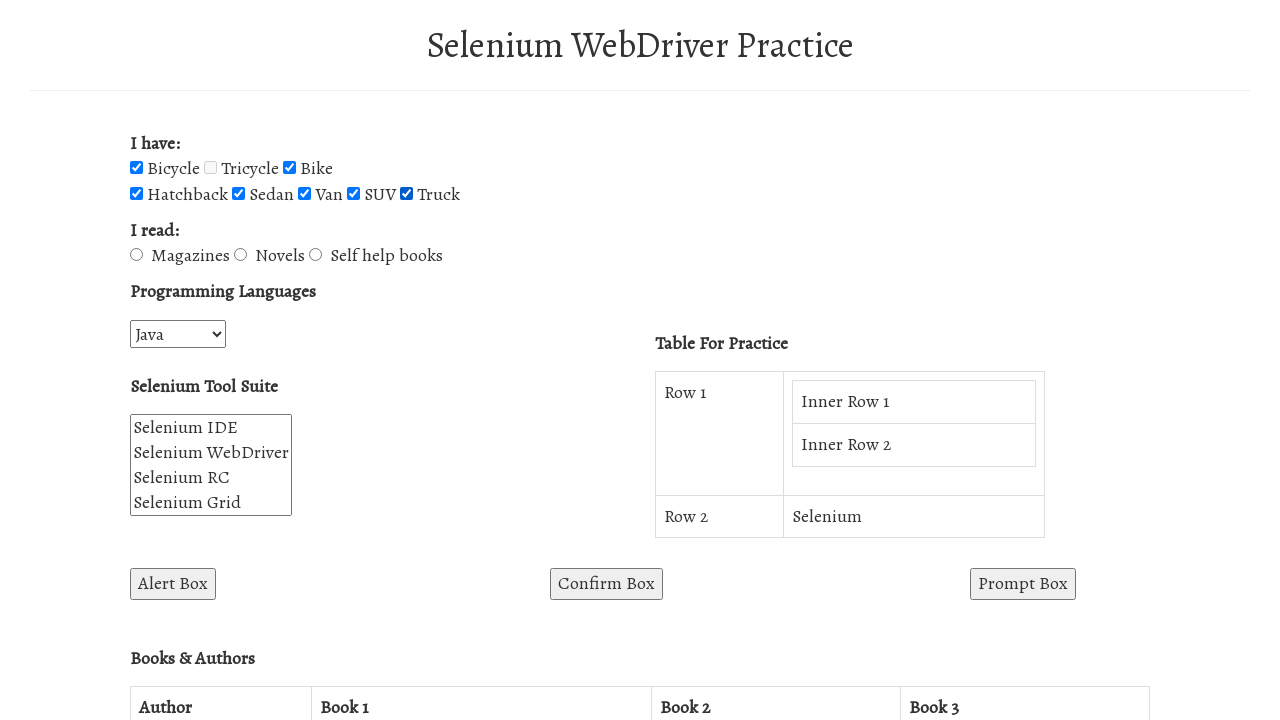

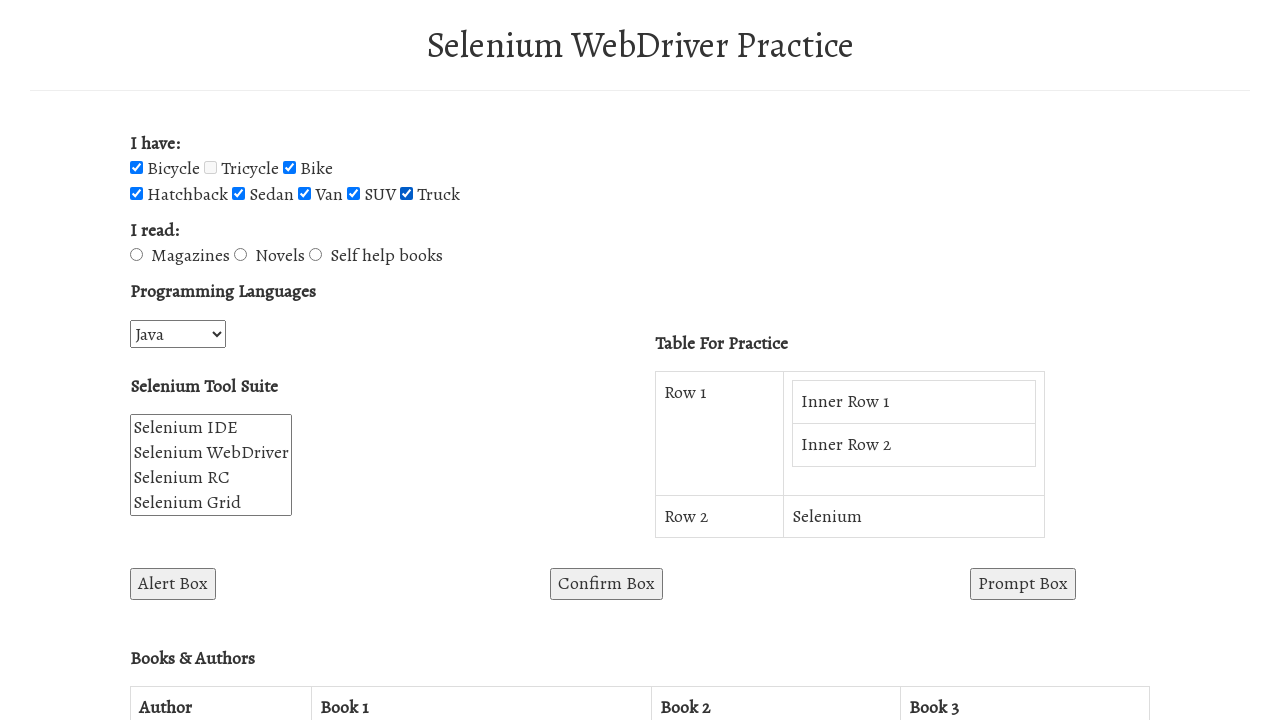